Tests various JavaScript alert types including simple alerts, confirmation dialogs, and prompt alerts by interacting with them and handling accept/dismiss actions

Starting URL: https://the-internet.herokuapp.com/javascript_alerts

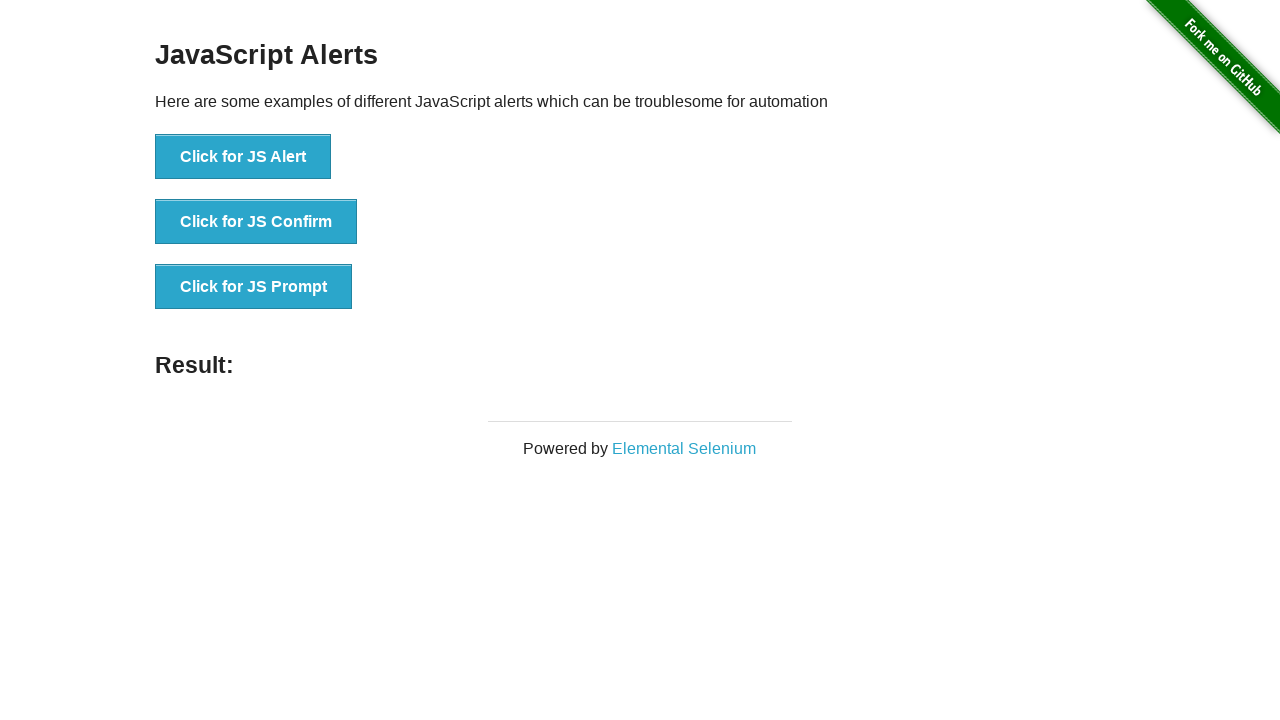

Clicked 'Click for JS Alert' button to trigger simple alert at (243, 157) on xpath=//button[text()='Click for JS Alert']
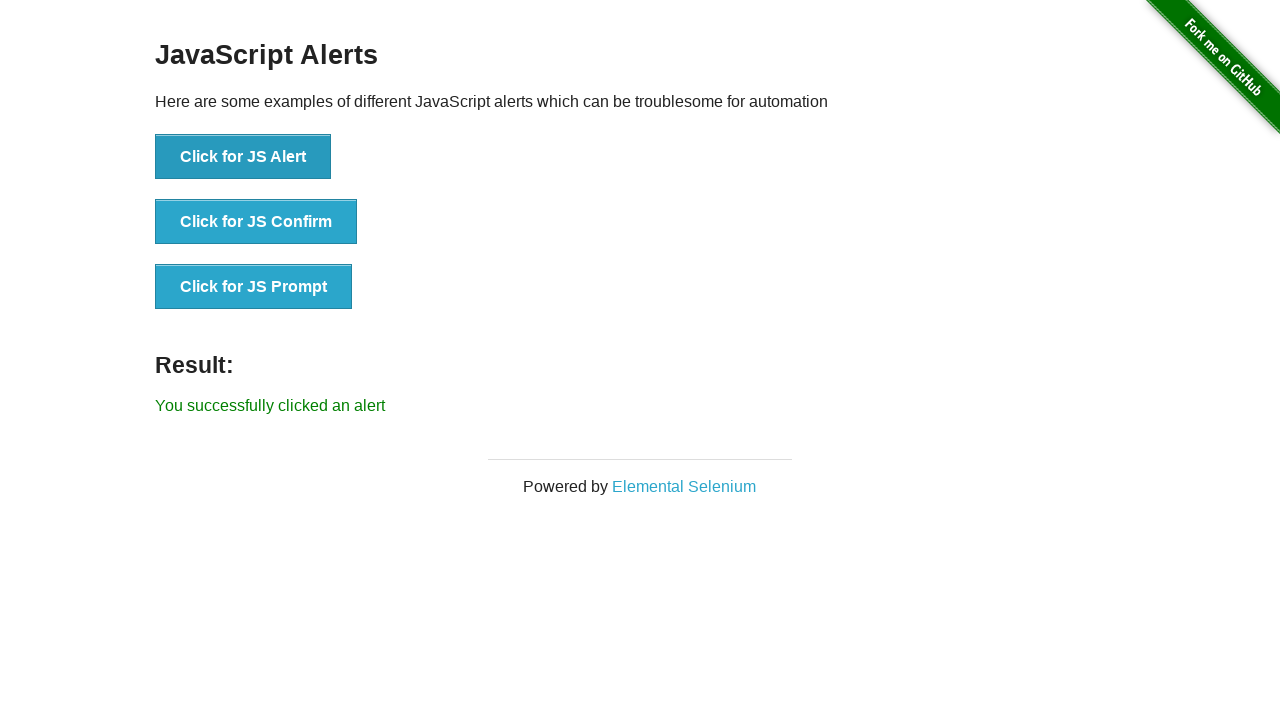

Accepted simple JavaScript alert
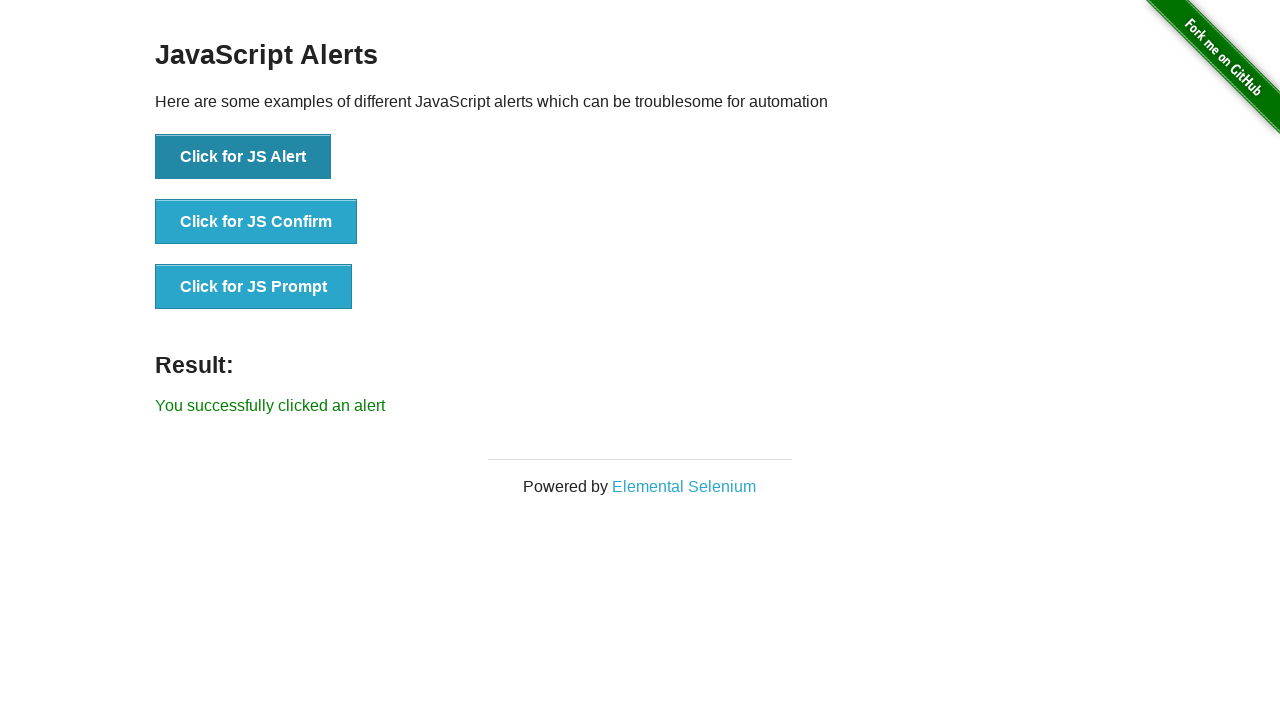

Clicked 'Click for JS Confirm' button to trigger confirmation dialog at (256, 222) on xpath=//button[text()='Click for JS Confirm']
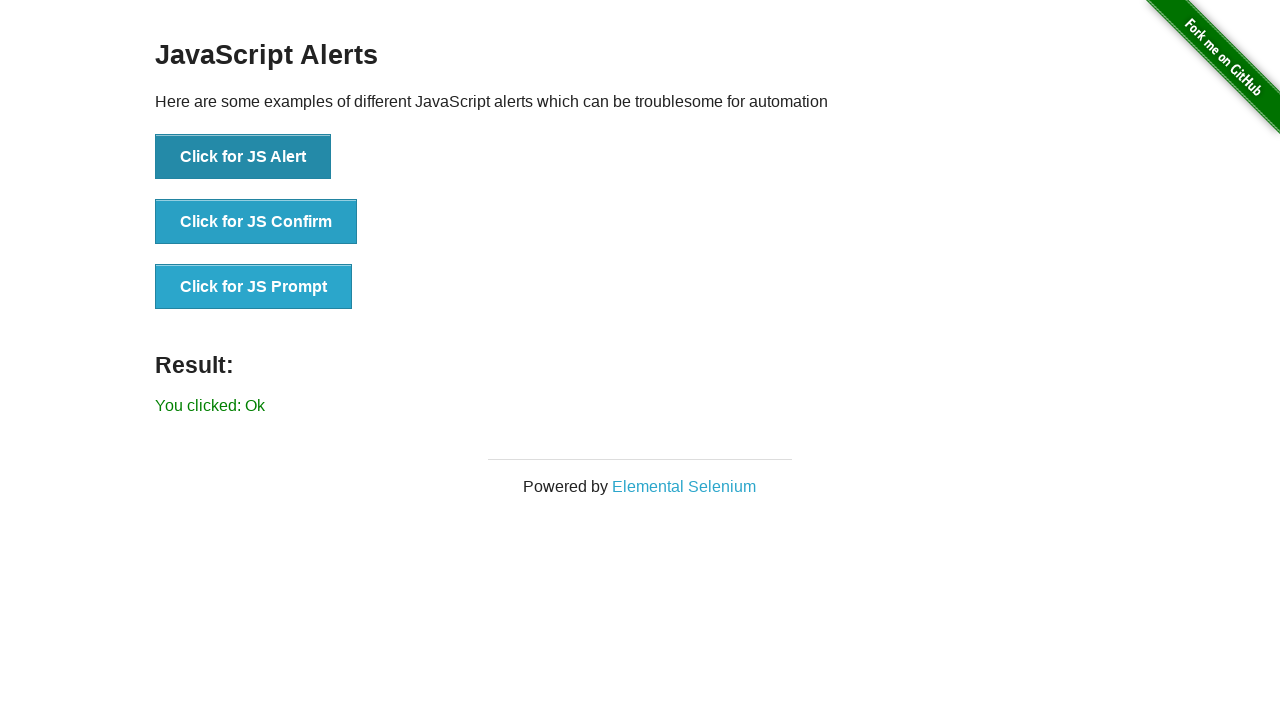

Accepted confirmation dialog
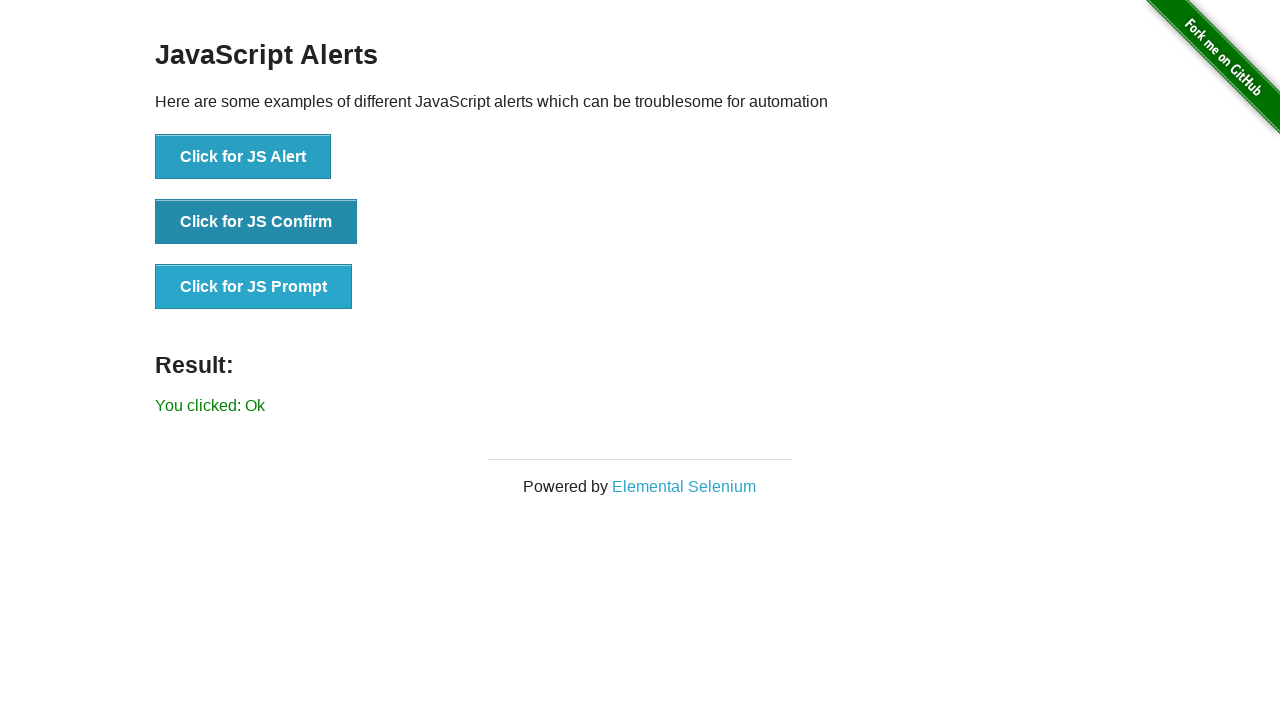

Clicked 'Click for JS Confirm' button again to trigger another confirmation dialog at (256, 222) on xpath=//button[text()='Click for JS Confirm']
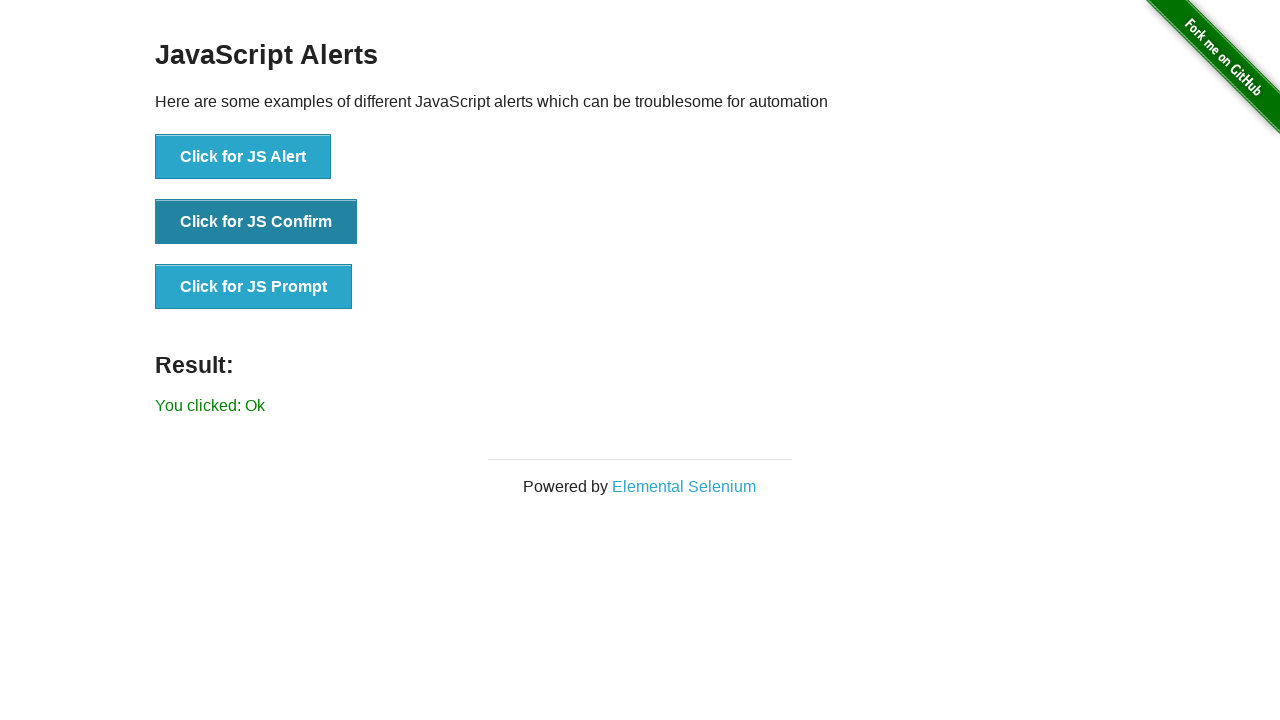

Dismissed confirmation dialog
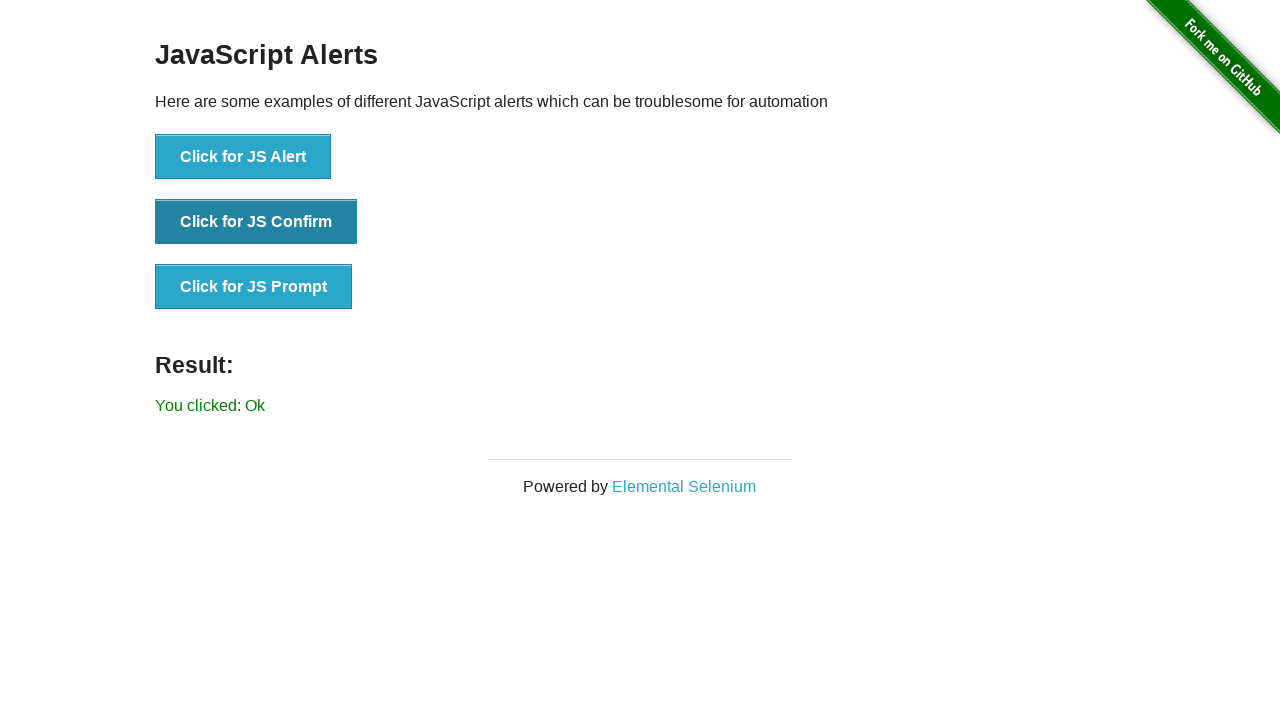

Clicked 'Click for JS Prompt' button to trigger prompt alert at (254, 287) on xpath=//button[text()='Click for JS Prompt']
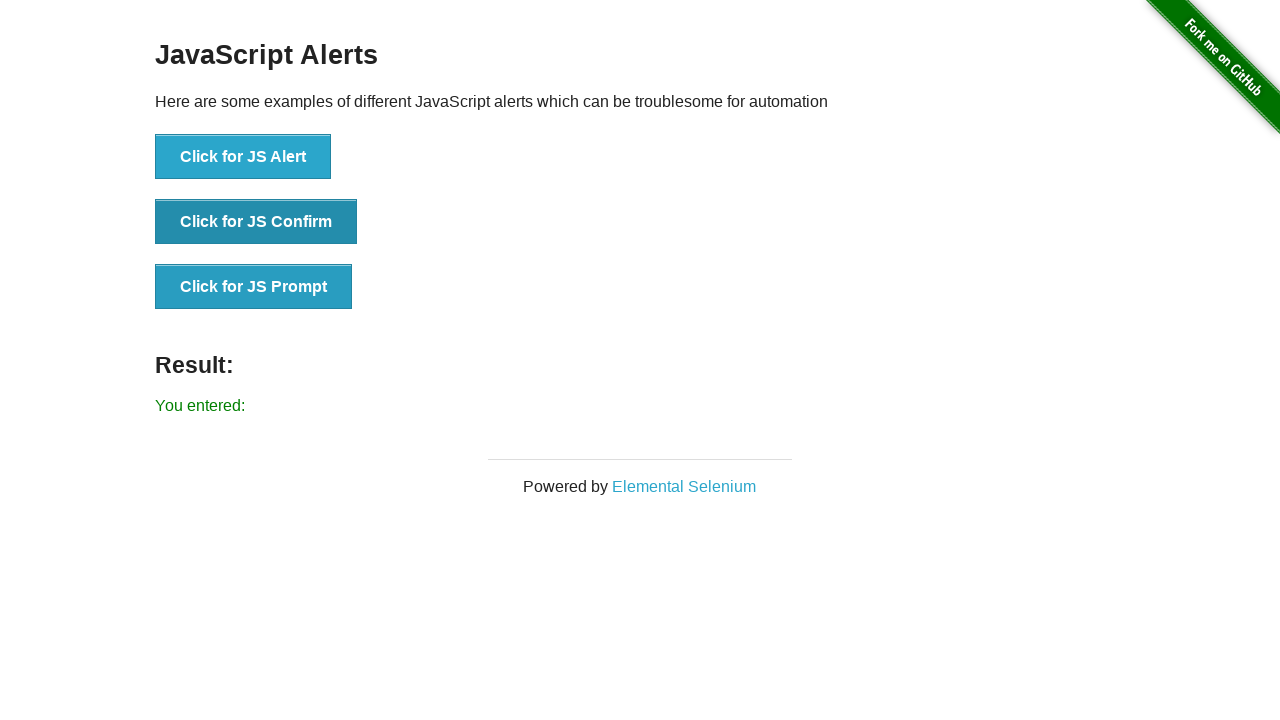

Accepted prompt alert and entered 'test' as input
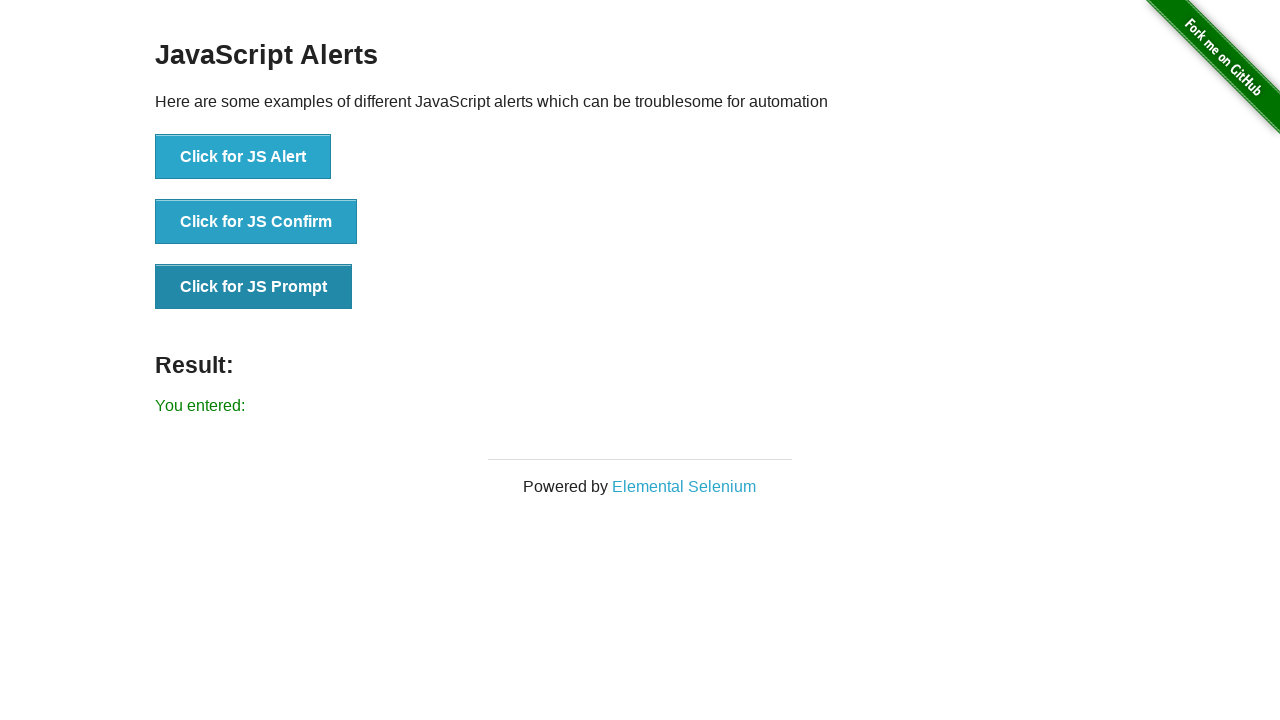

Clicked 'Click for JS Prompt' button again to trigger another prompt alert at (254, 287) on xpath=//button[text()='Click for JS Prompt']
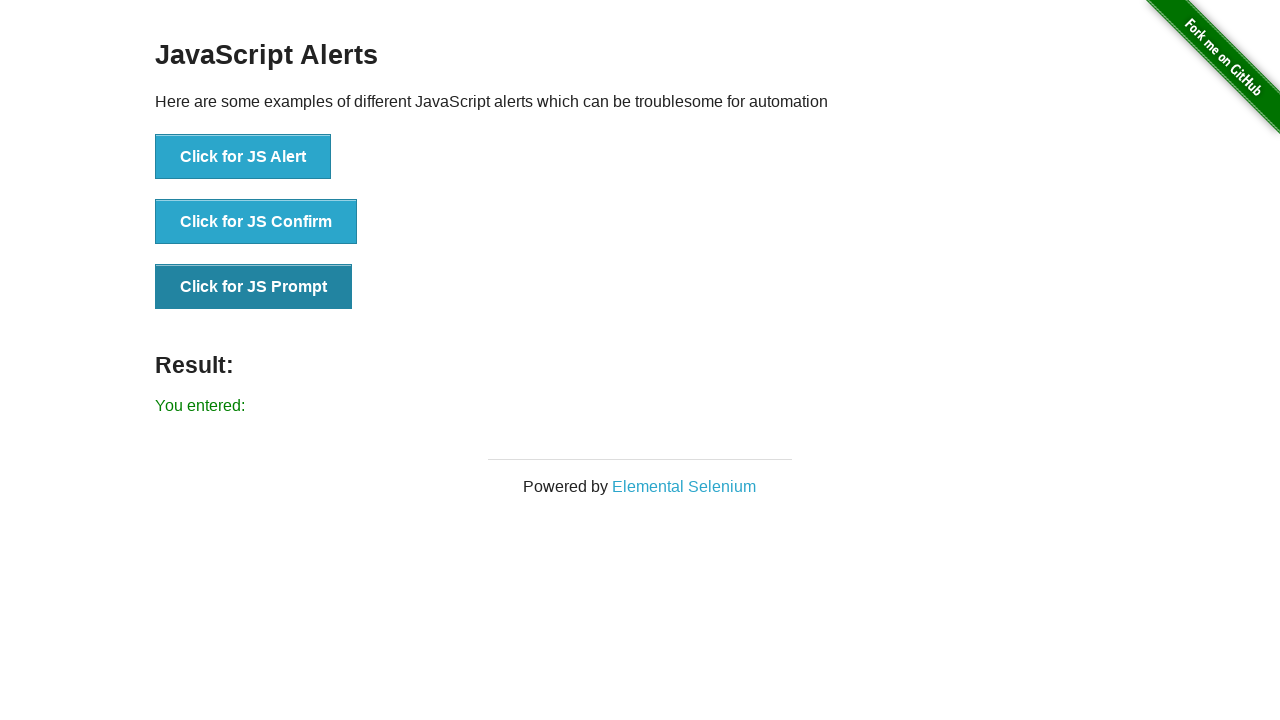

Dismissed prompt alert without entering input
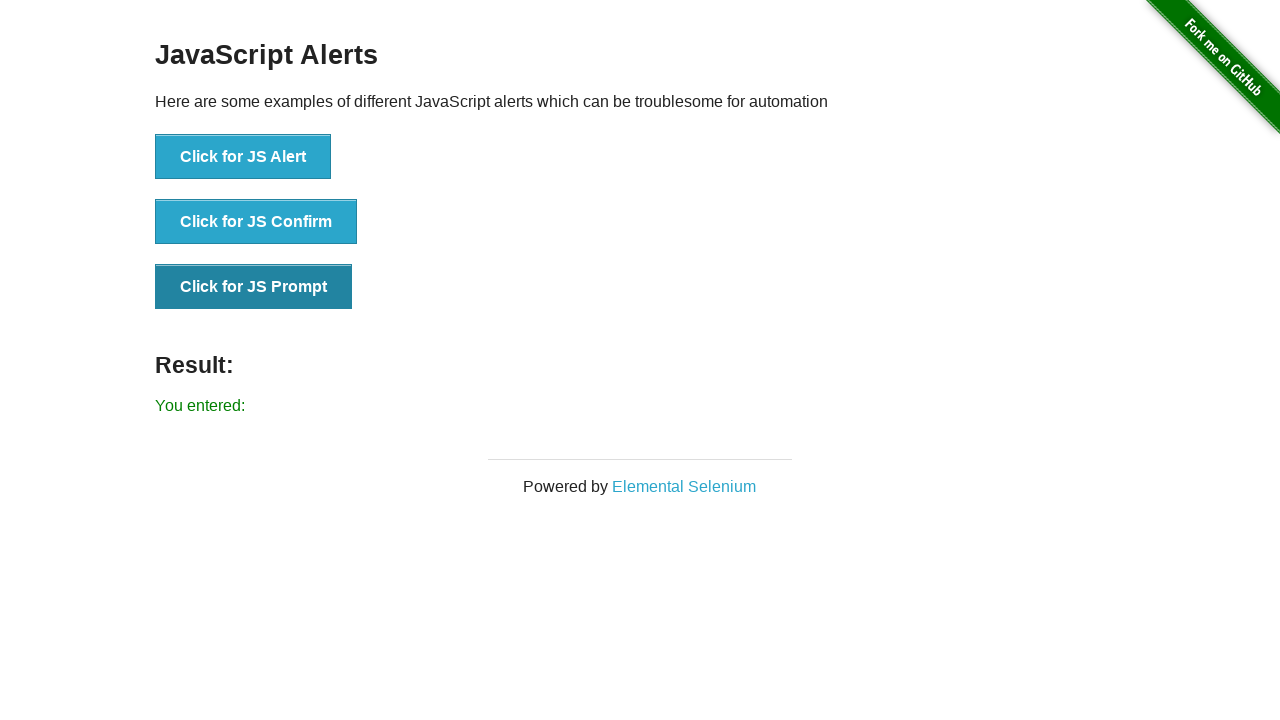

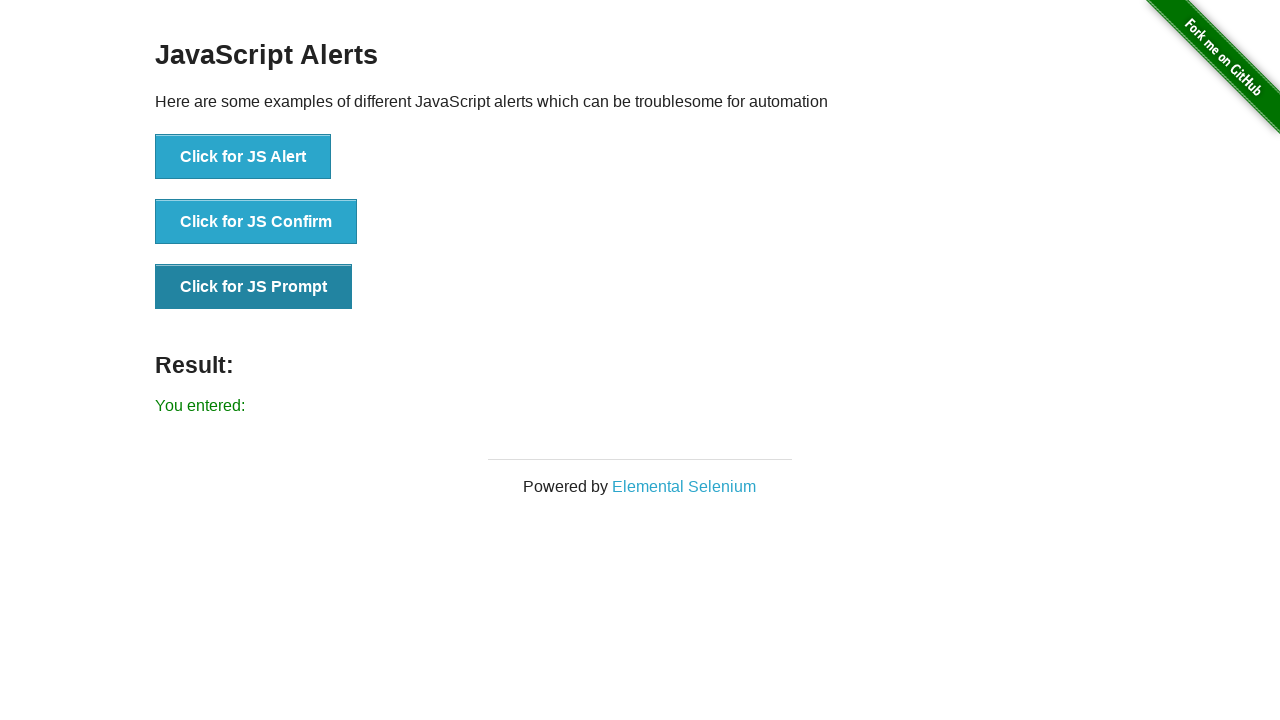